Tests mouse hover interaction by moving the cursor to a navigation menu item to trigger a dropdown or hover effect

Starting URL: https://www.hyrtutorials.com/p/html-dropdown-elements-practice.html

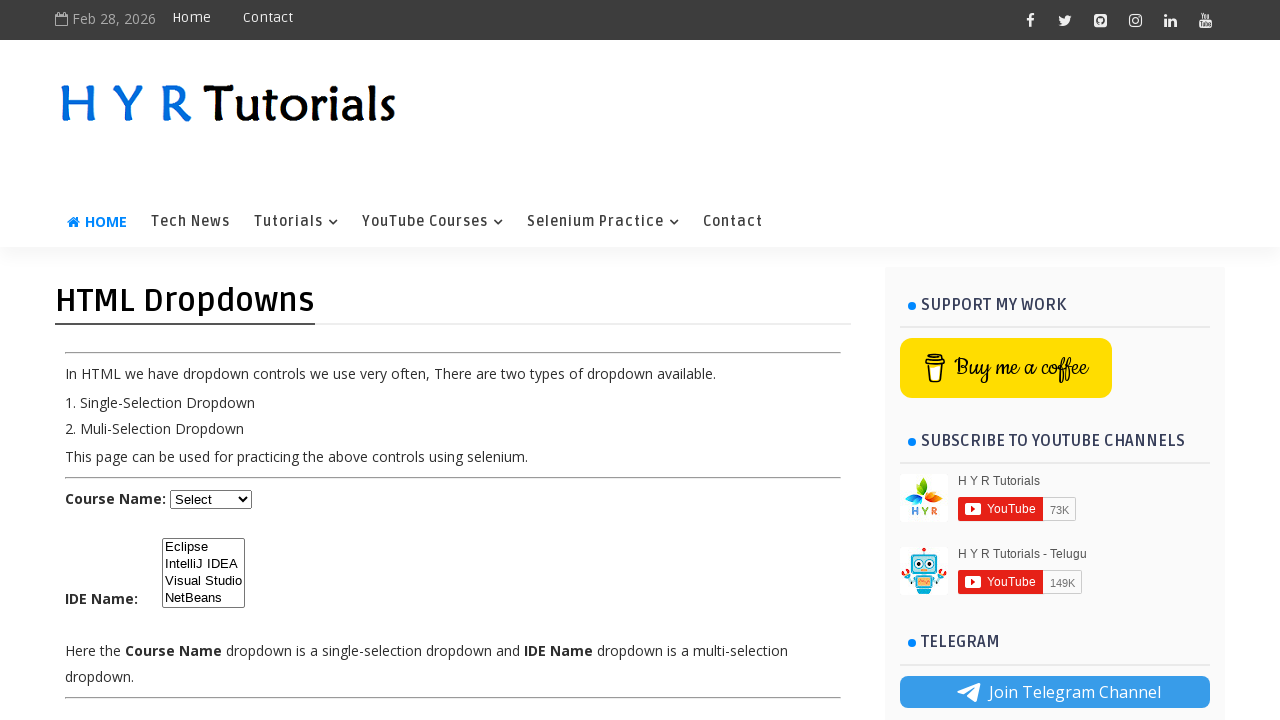

Navigated to HTML dropdown elements practice page
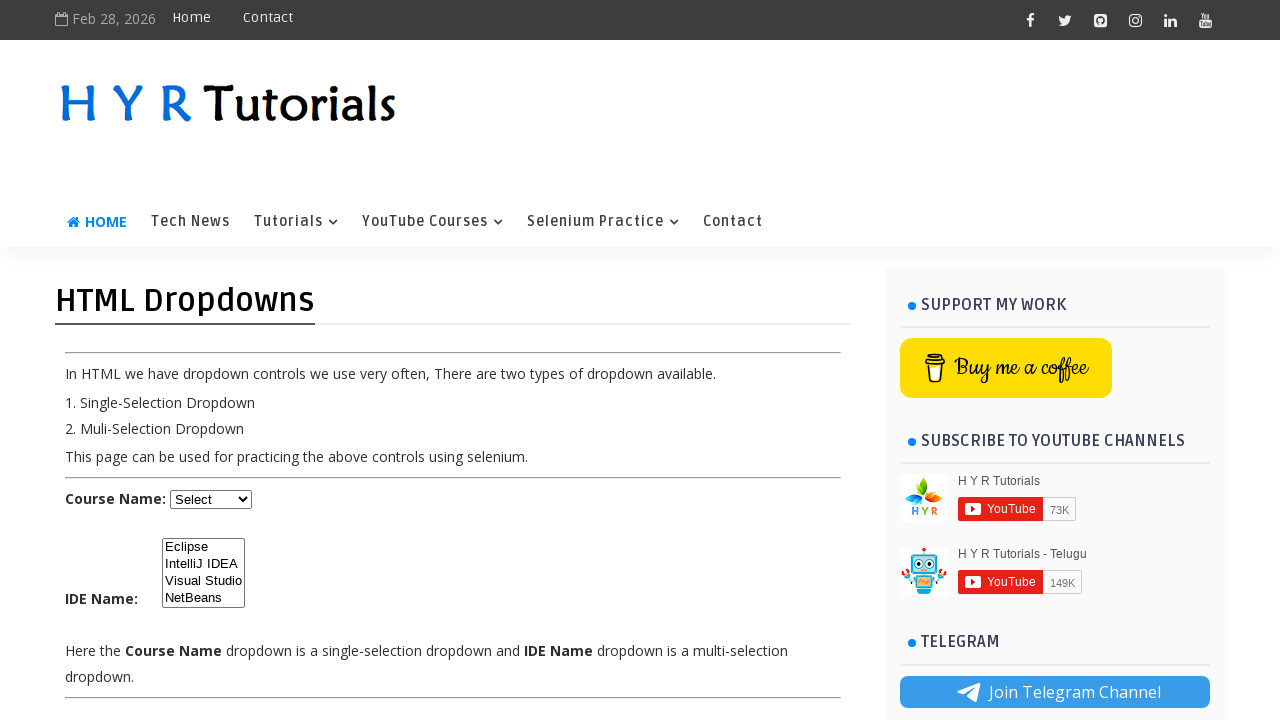

Hovered over the 4th navigation menu item to trigger dropdown at (603, 222) on xpath=//*[@id='nav1']/li[4]/a
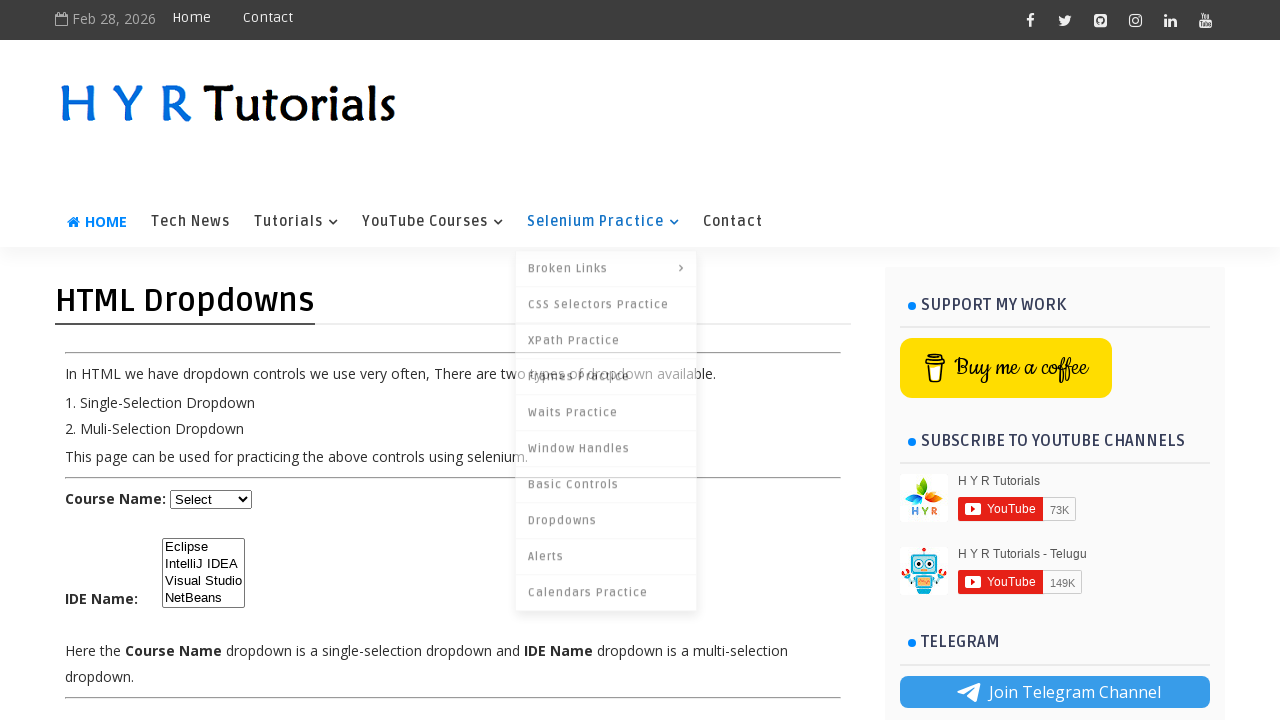

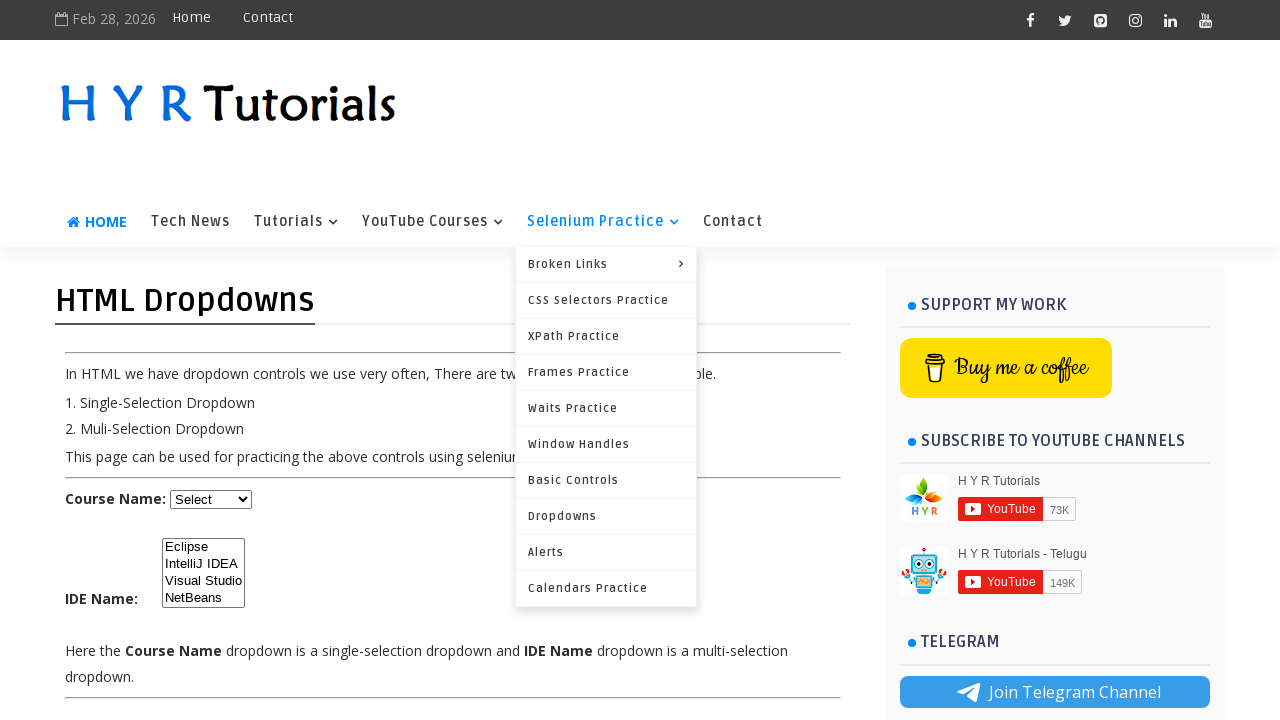